Tests a select dropdown by reading two numbers, selecting their sum from a dropdown, and submitting

Starting URL: http://suninjuly.github.io/selects1.html

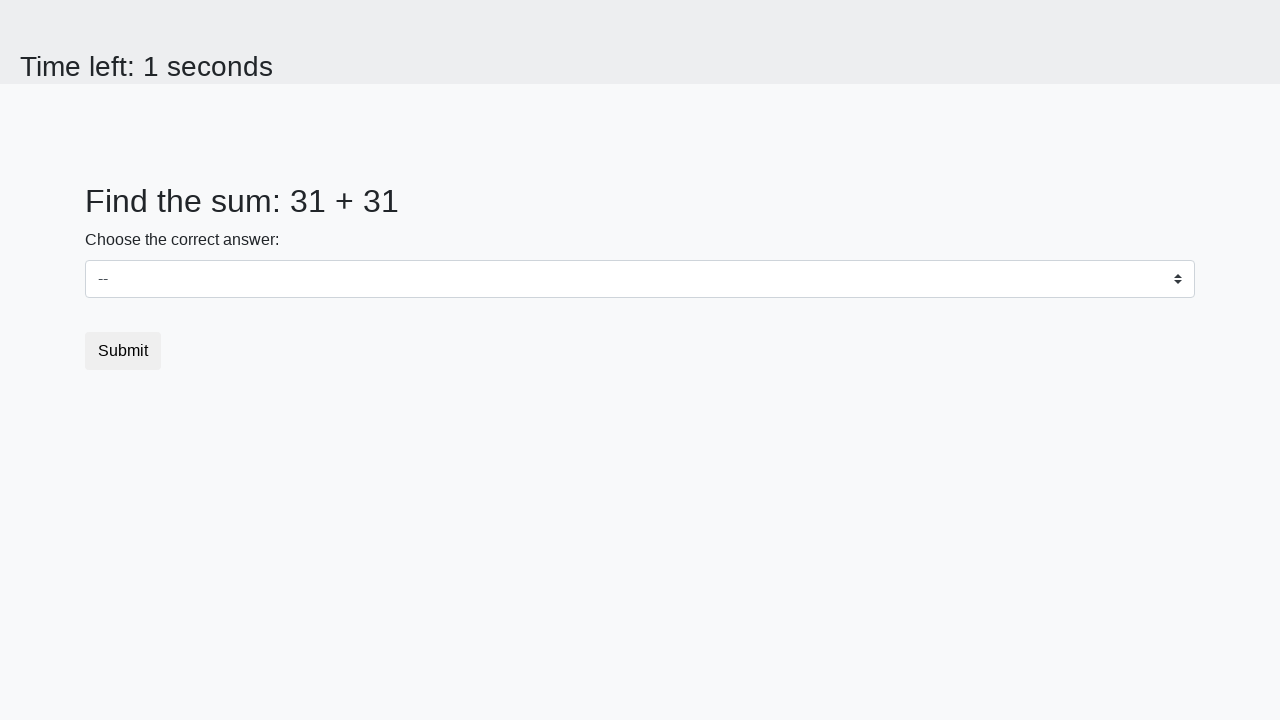

Retrieved first number from page
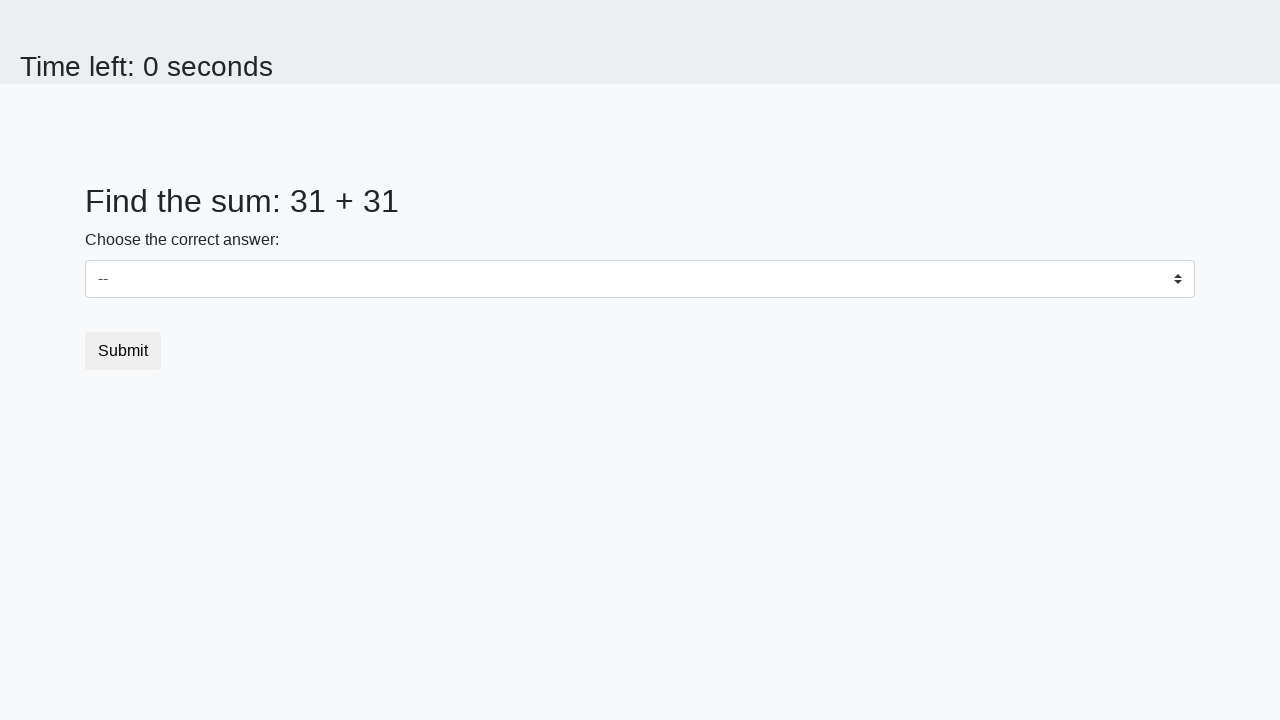

Retrieved second number from page
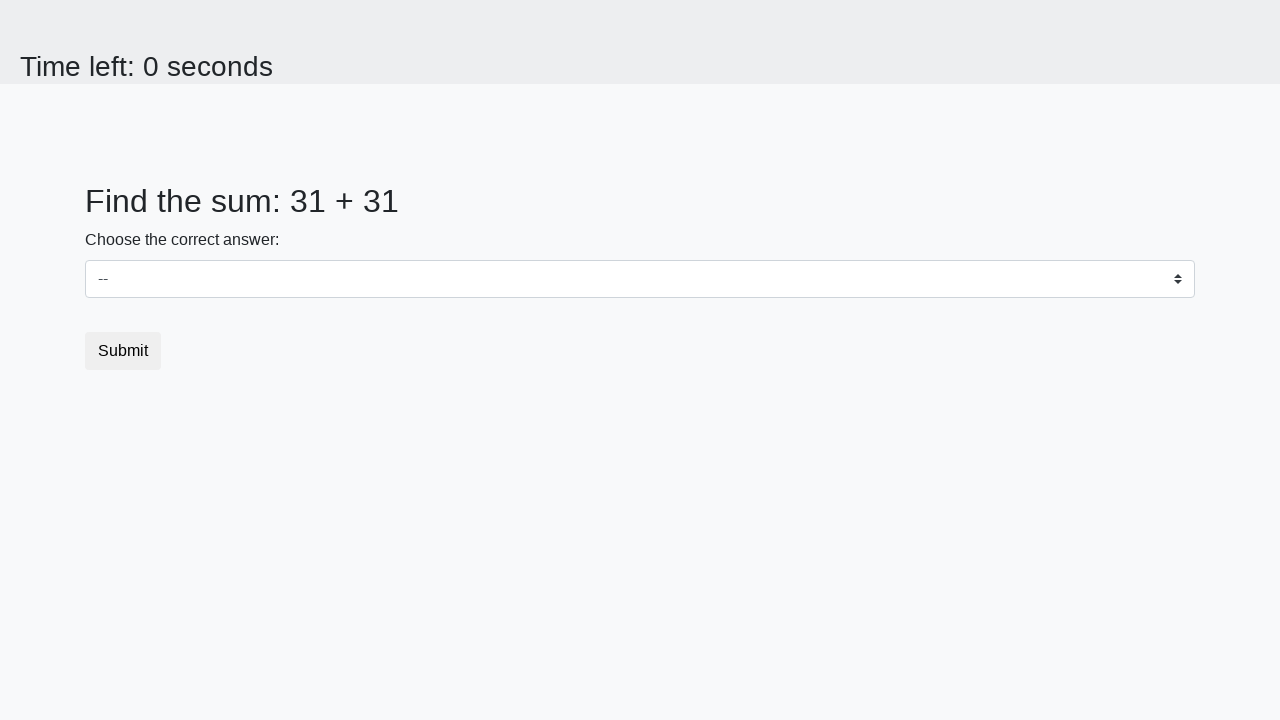

Calculated sum: 31 + 31 = 62
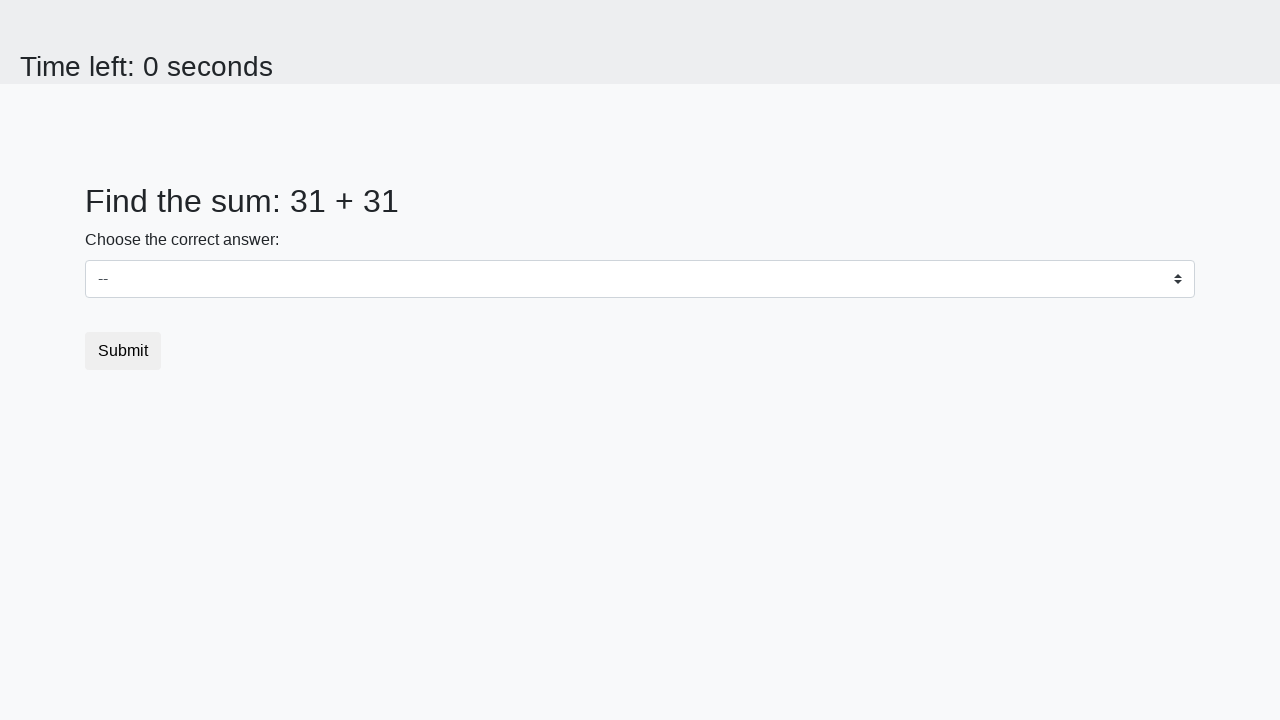

Selected sum value '62' from dropdown on select
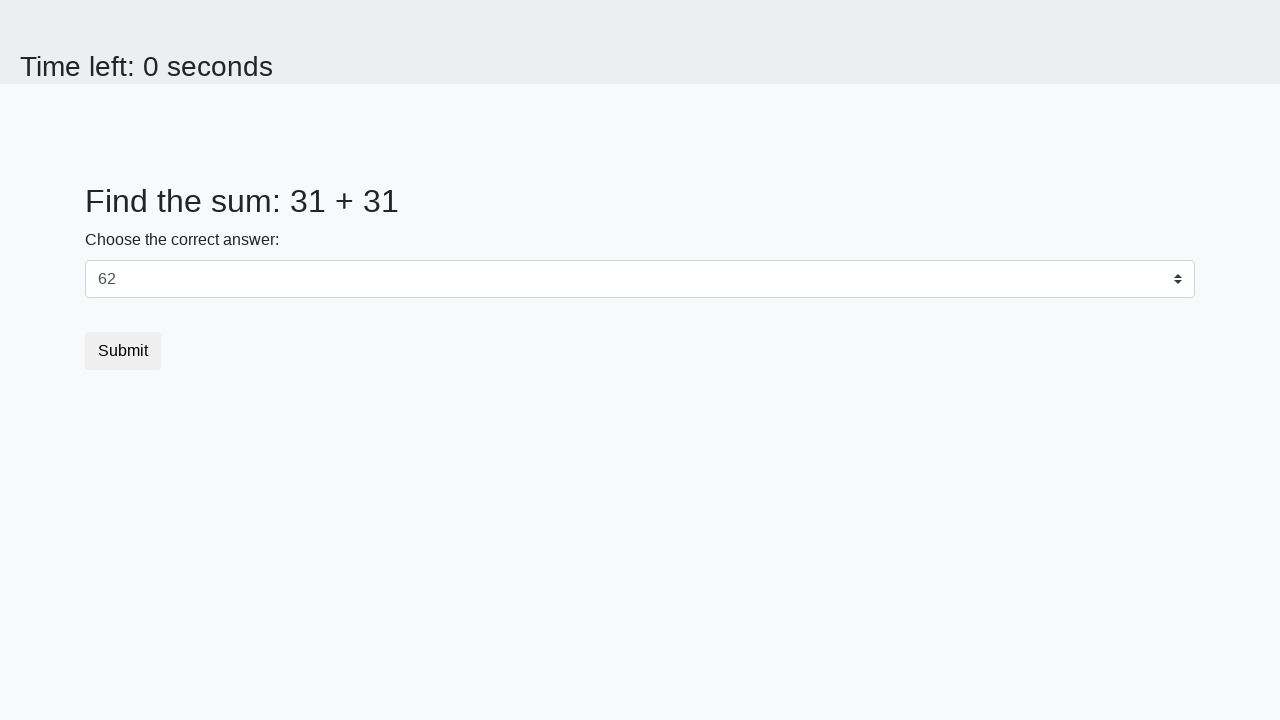

Clicked submit button at (123, 351) on .btn.btn-default
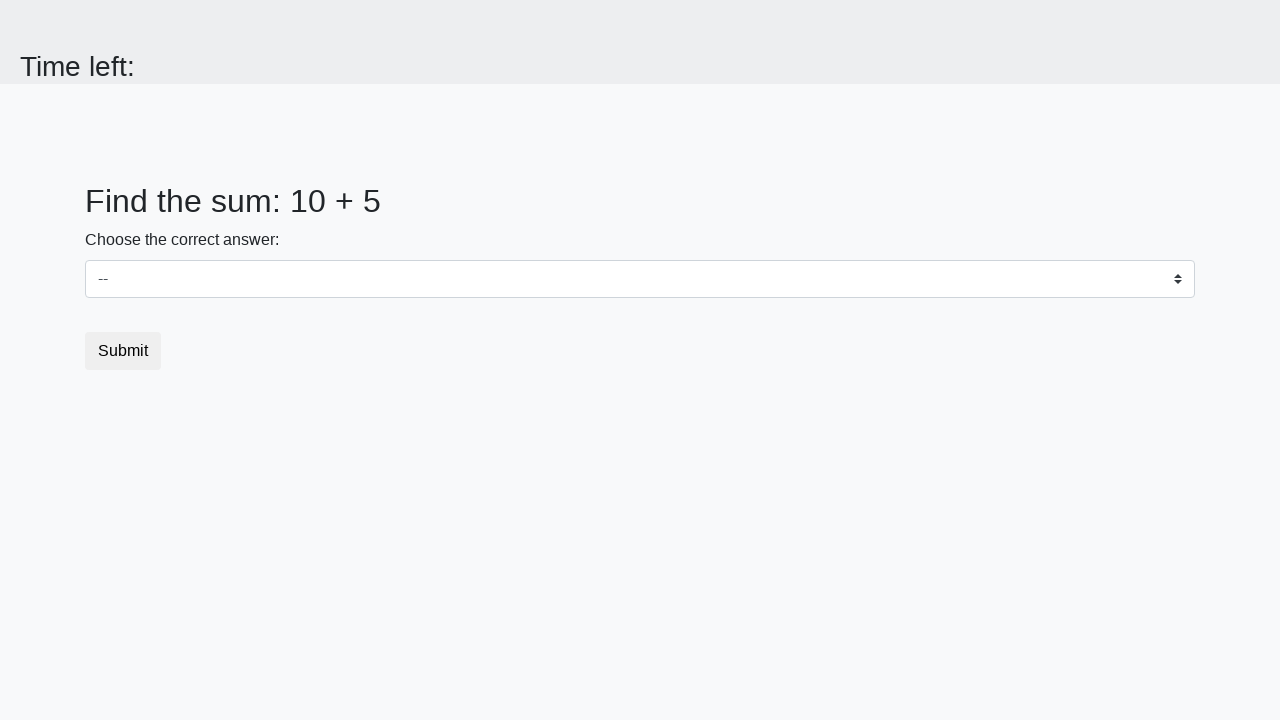

Set up dialog handler to accept alerts
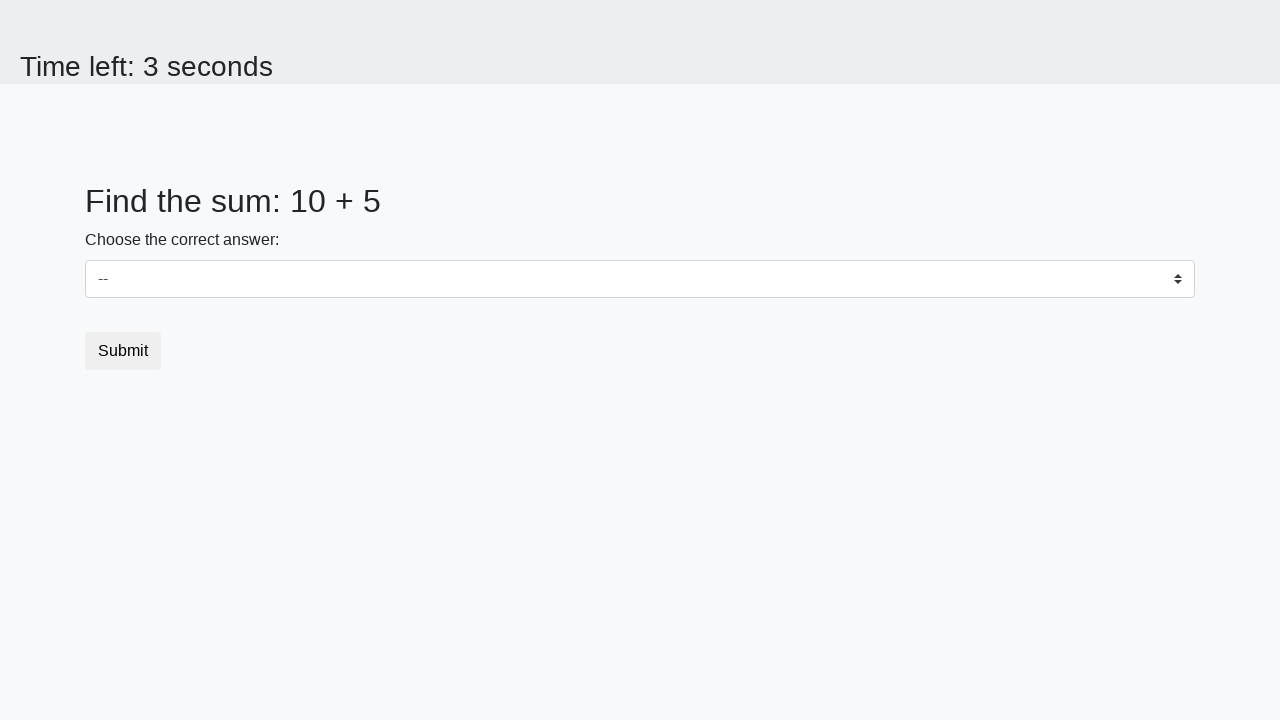

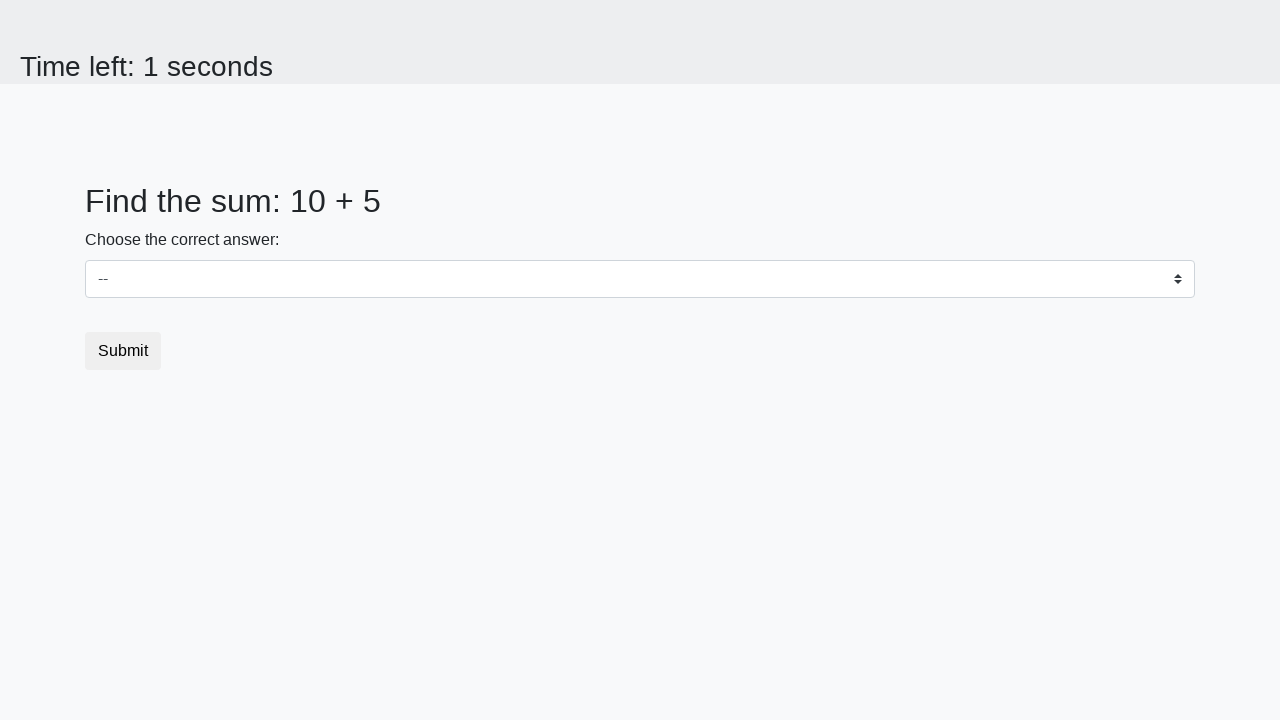